Tests dropdown selection interactions using different methods including select by text, by index, and by clicking options directly

Starting URL: https://the-internet.herokuapp.com/dropdown

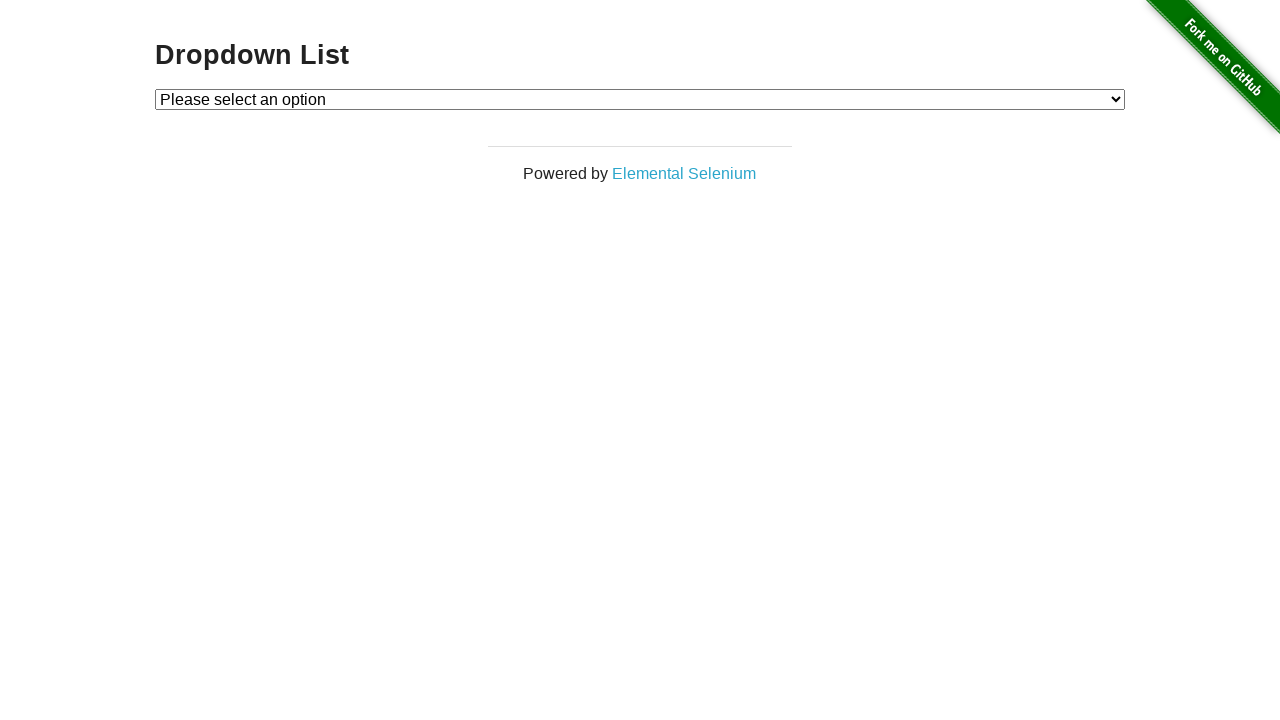

Selected 'Option 1' from dropdown by visible text on #dropdown
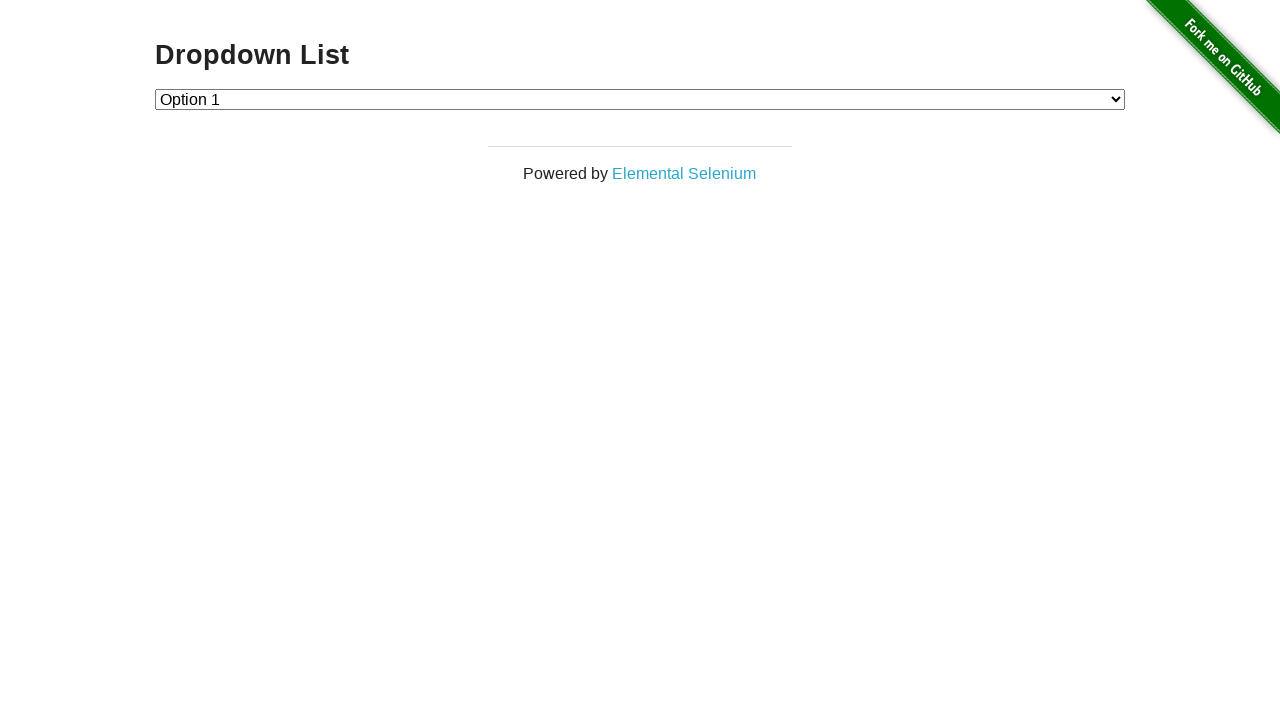

Selected dropdown option at index 2 on #dropdown
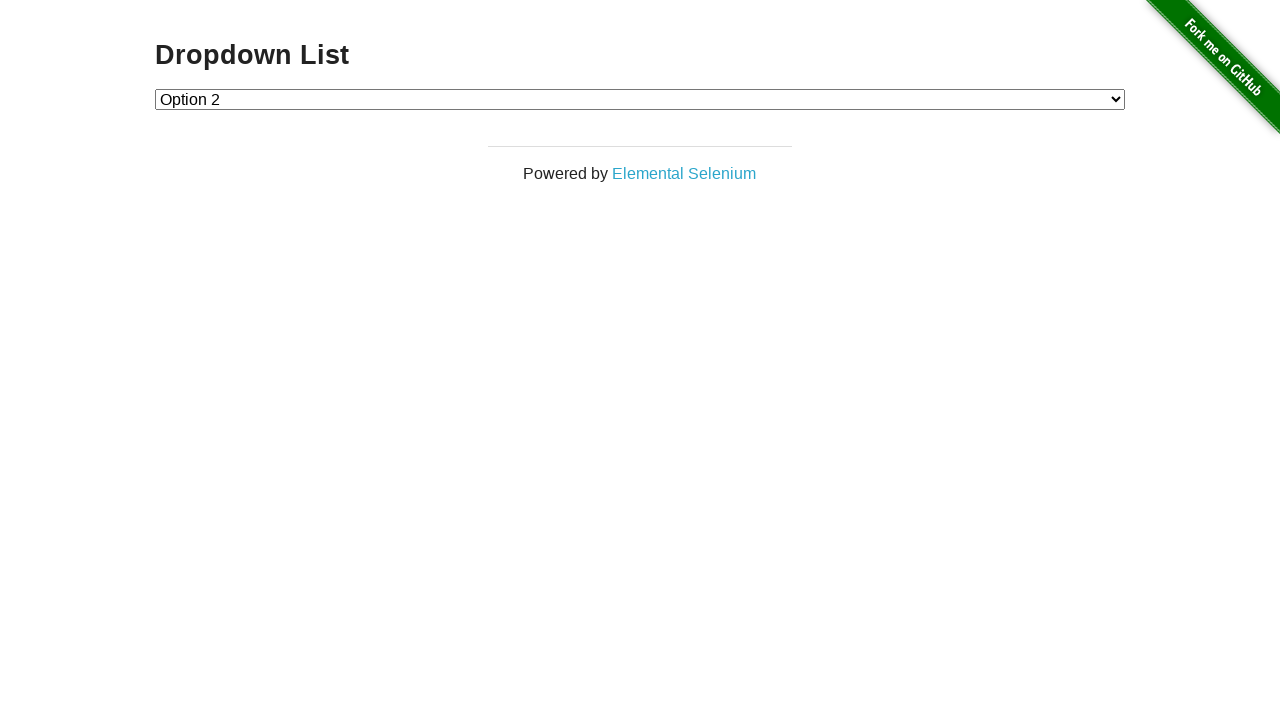

Selected option with value '1' from dropdown on #dropdown
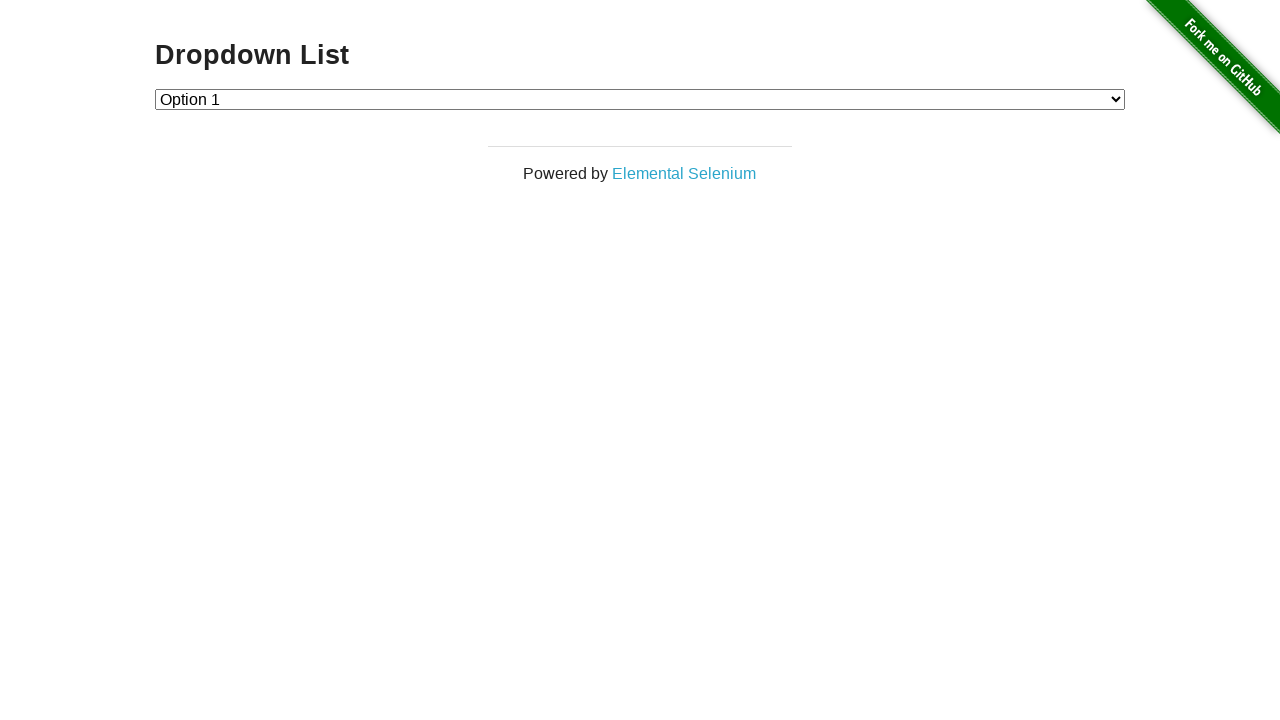

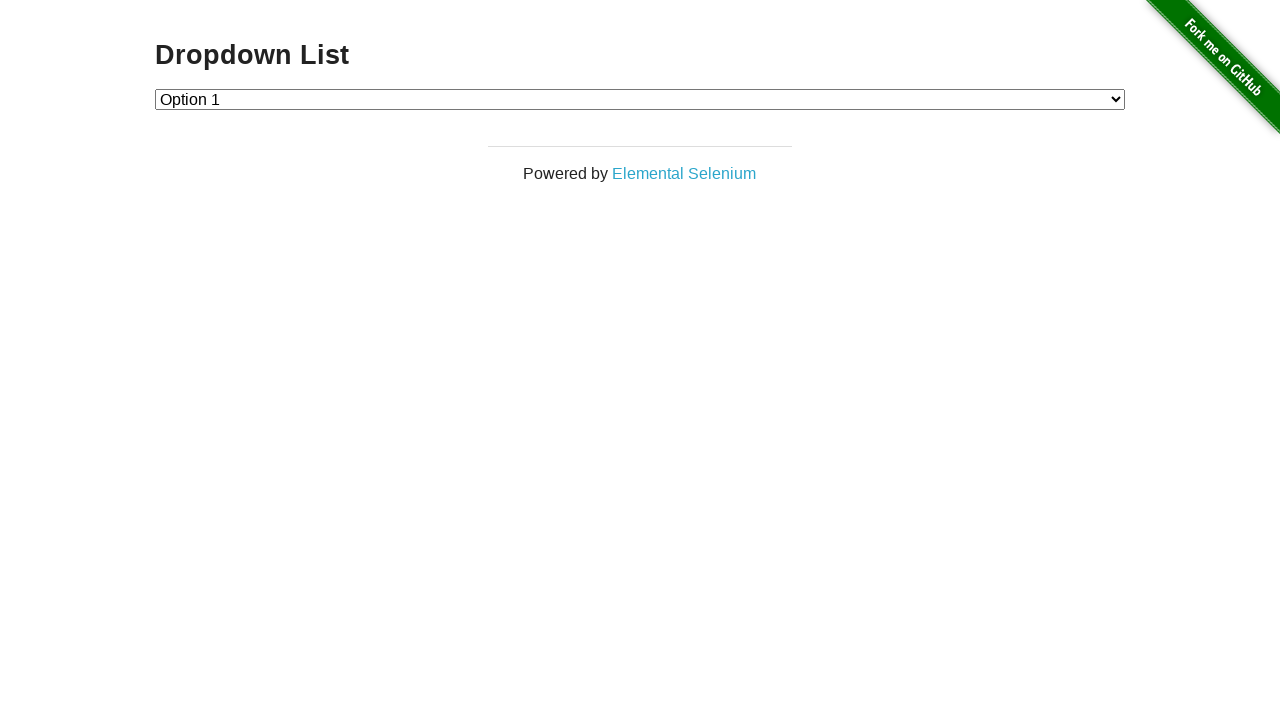